Navigates to the Playwright website, clicks the "Get started" link, and verifies the Installation heading is visible on the resulting page

Starting URL: https://playwright.dev/

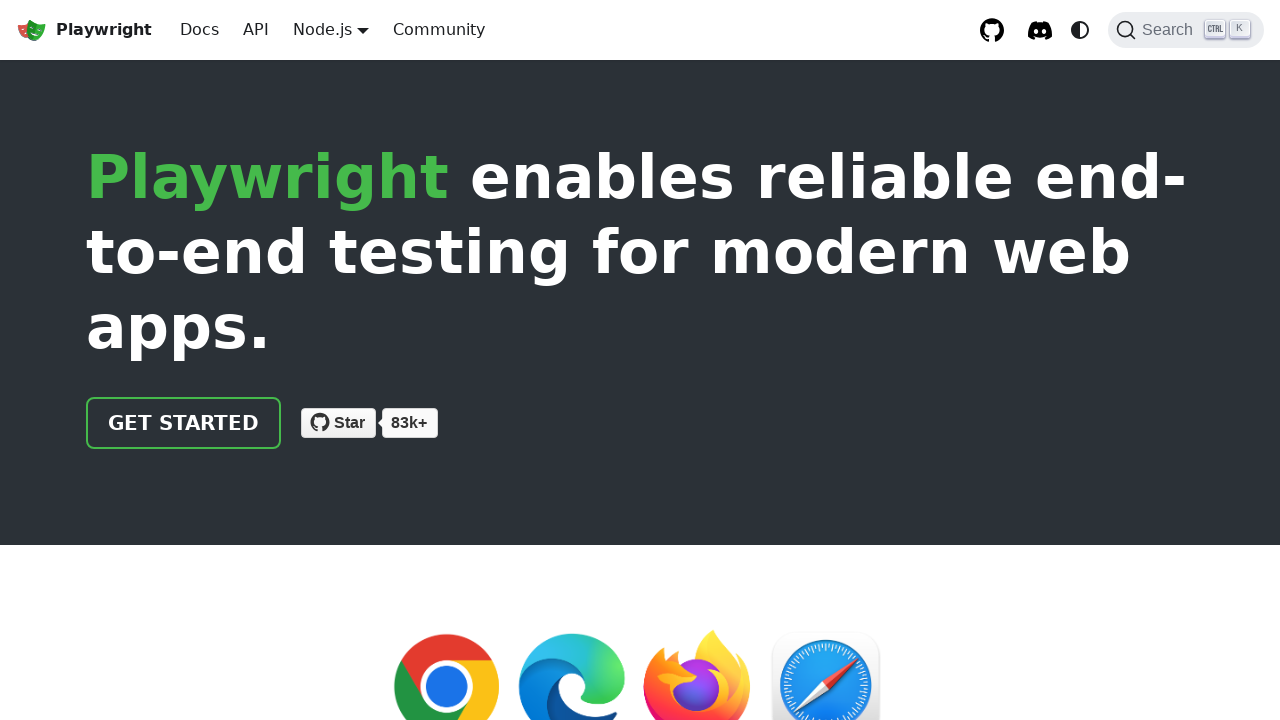

Navigated to https://playwright.dev/
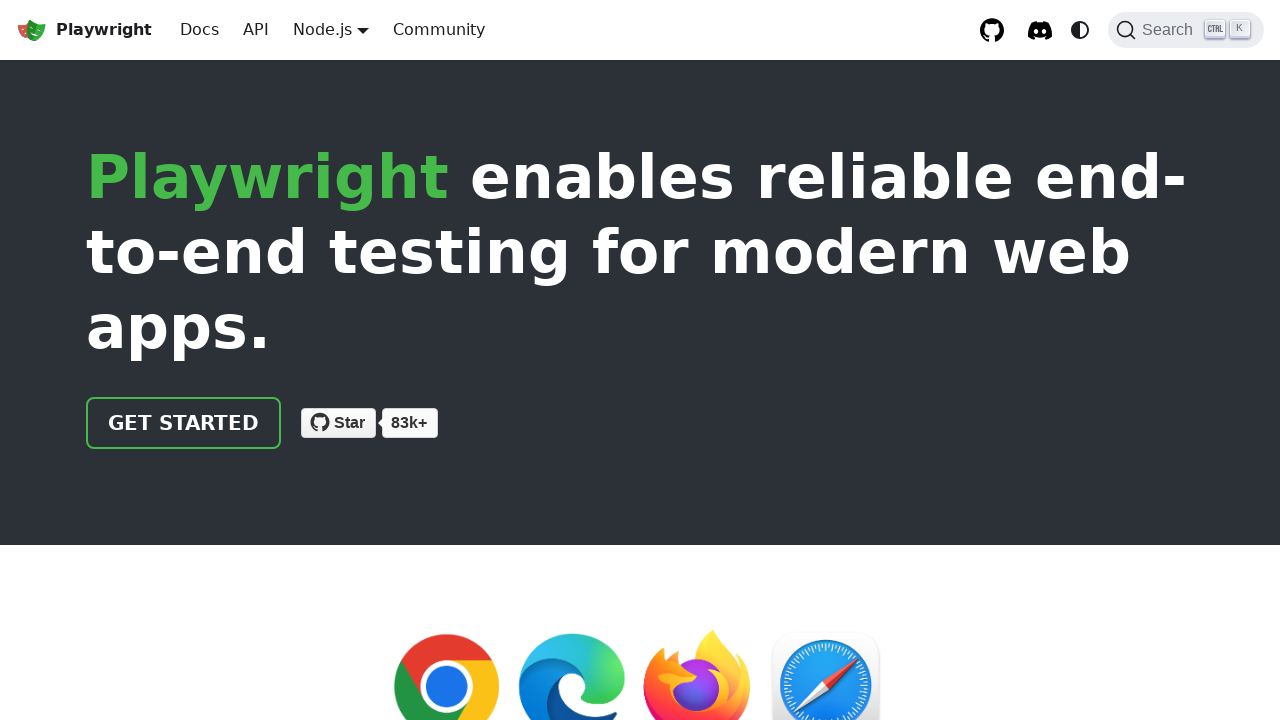

Clicked the 'Get started' link at (184, 423) on internal:role=link[name="Get started"i]
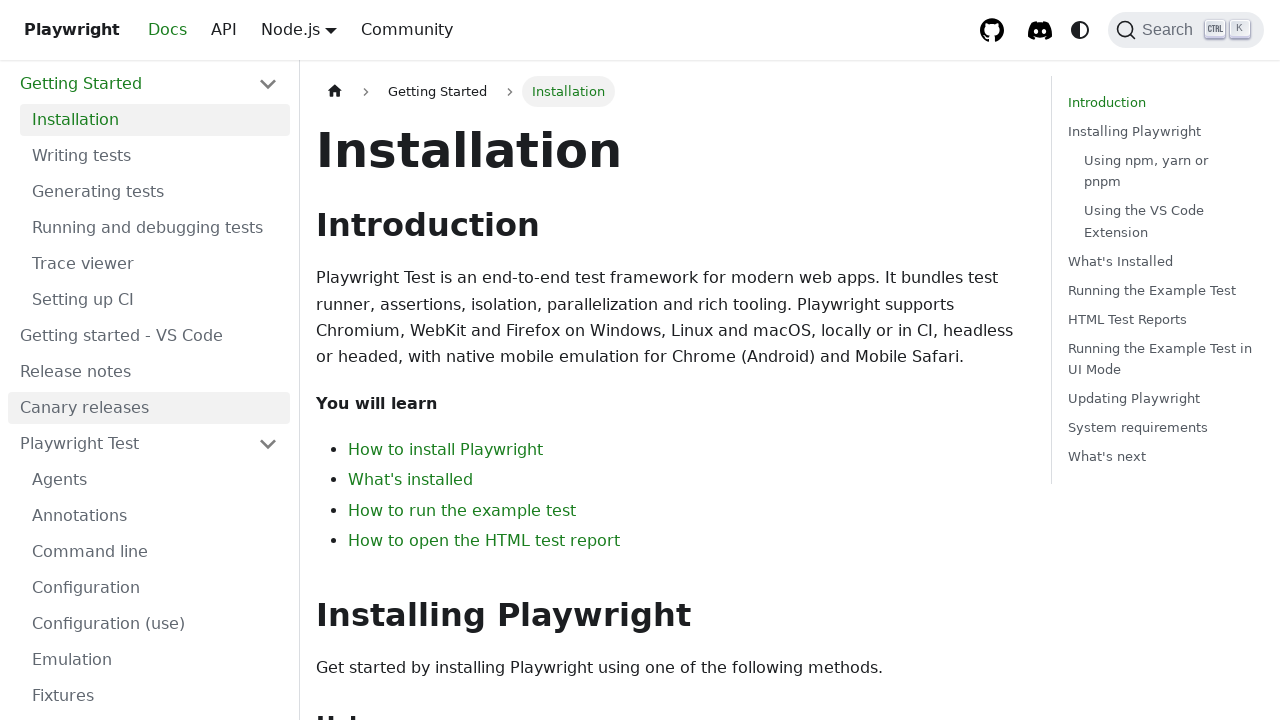

Installation heading is now visible
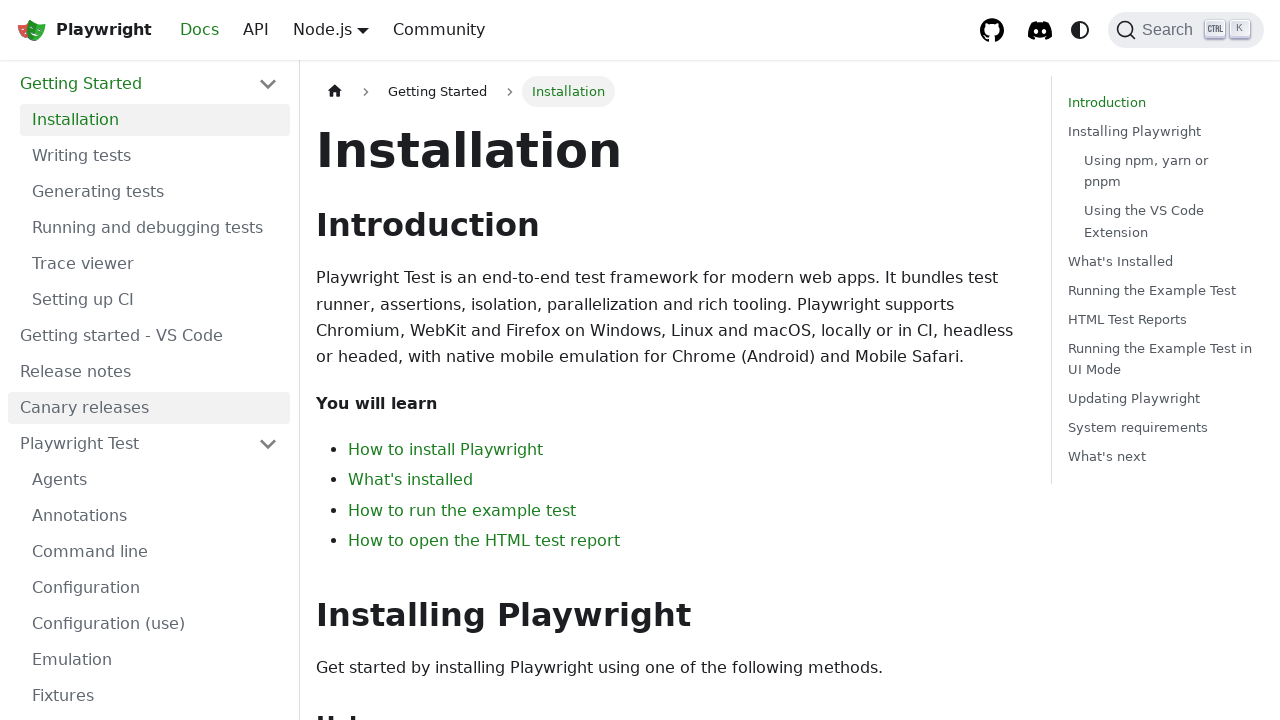

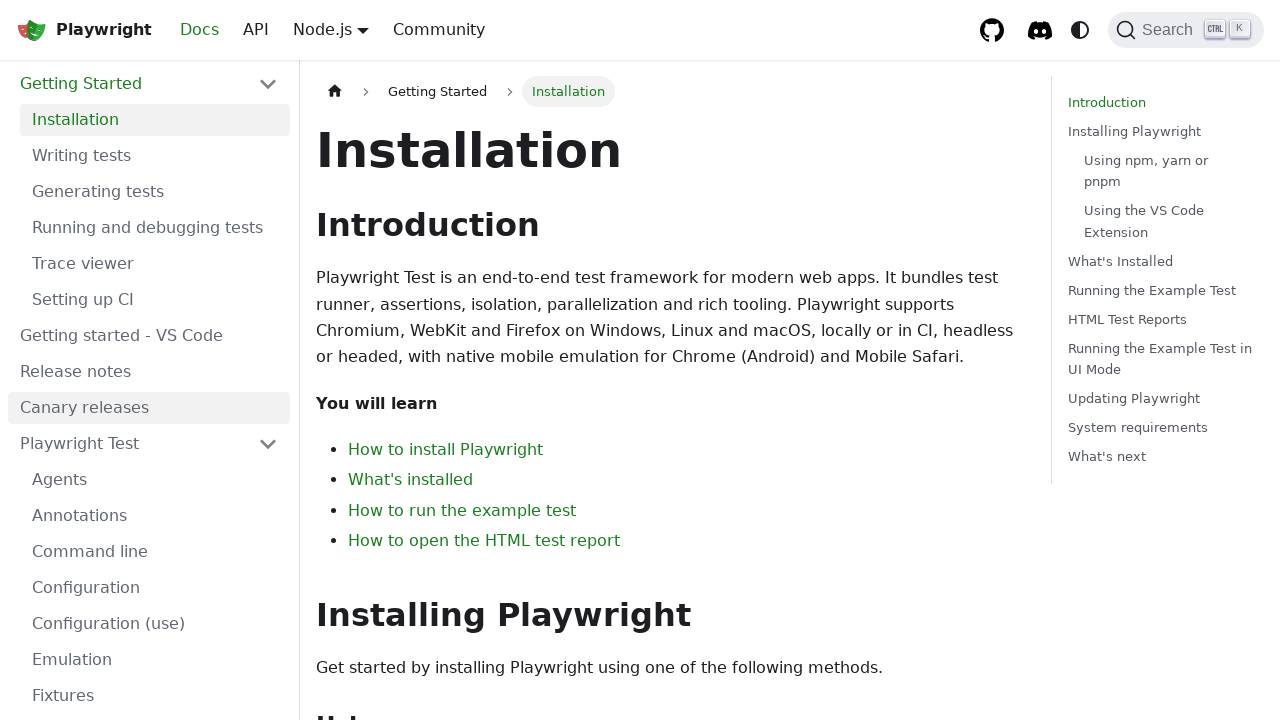